Tests right-click (context click) functionality on a button element on the DemoQA buttons page

Starting URL: https://demoqa.com/buttons

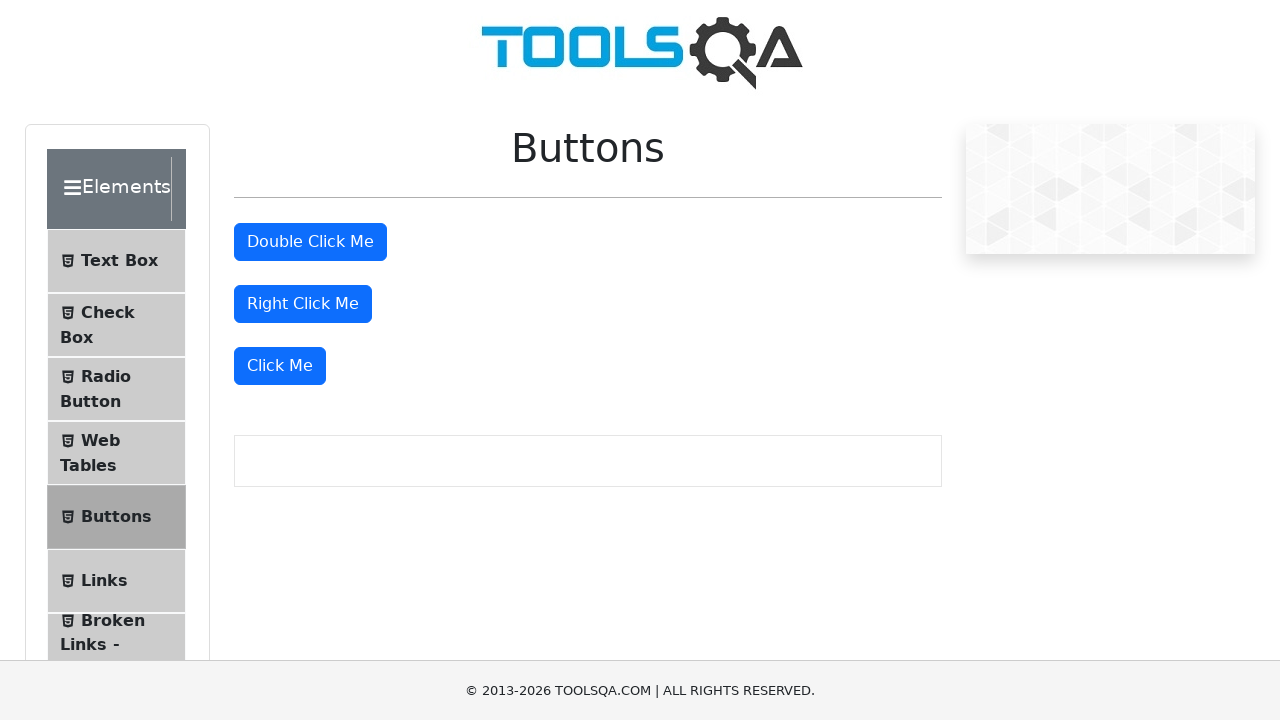

Located the right-click button element with id 'rightClickBtn'
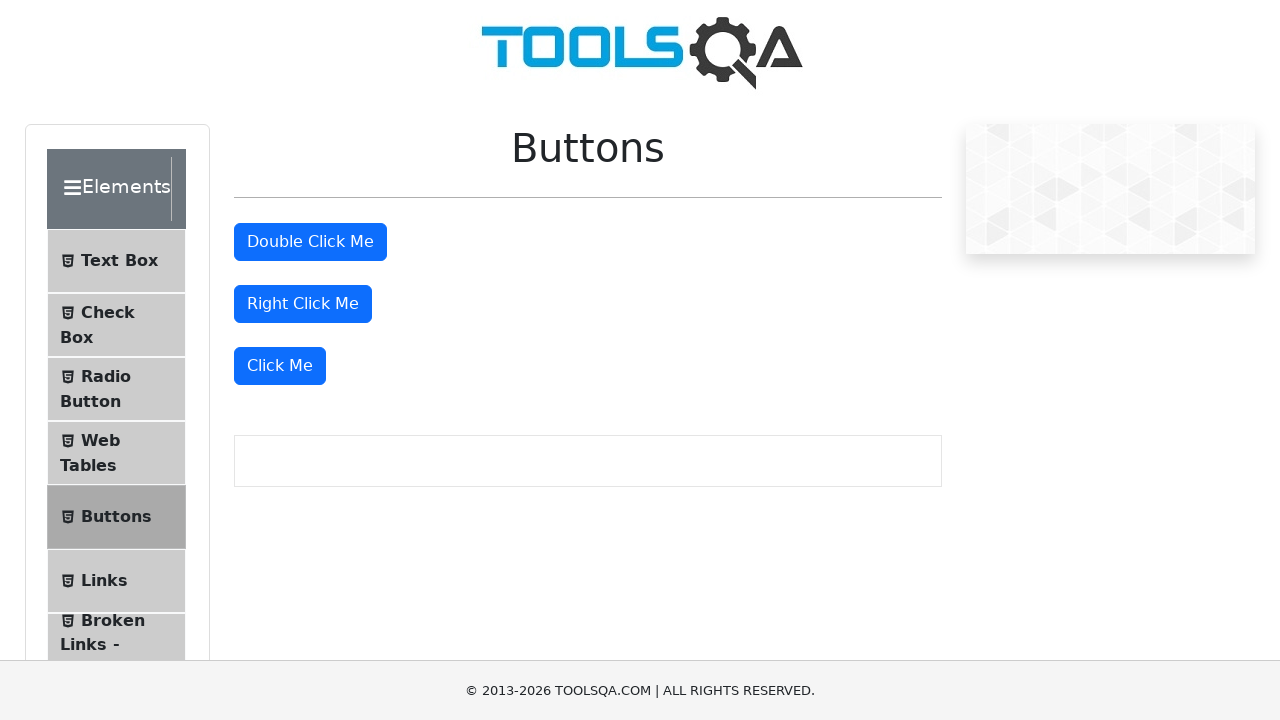

Performed right-click (context click) on the button element at (303, 304) on xpath=//button[@id='rightClickBtn']
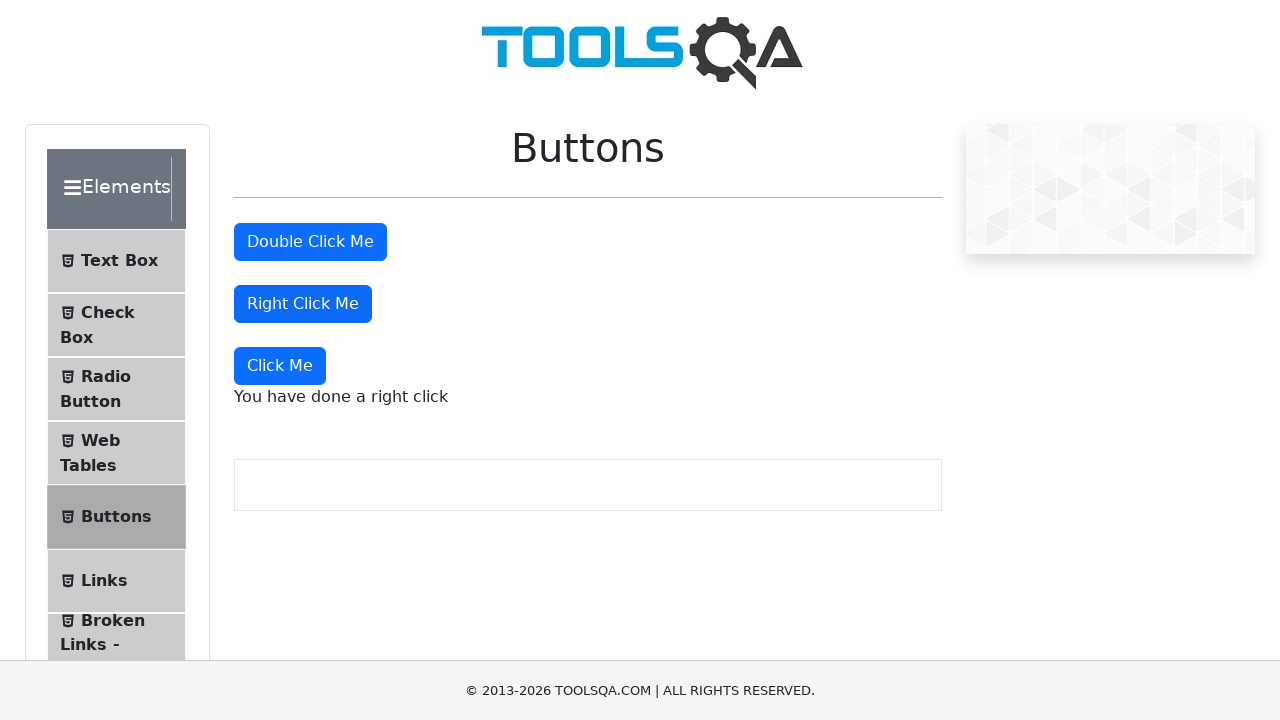

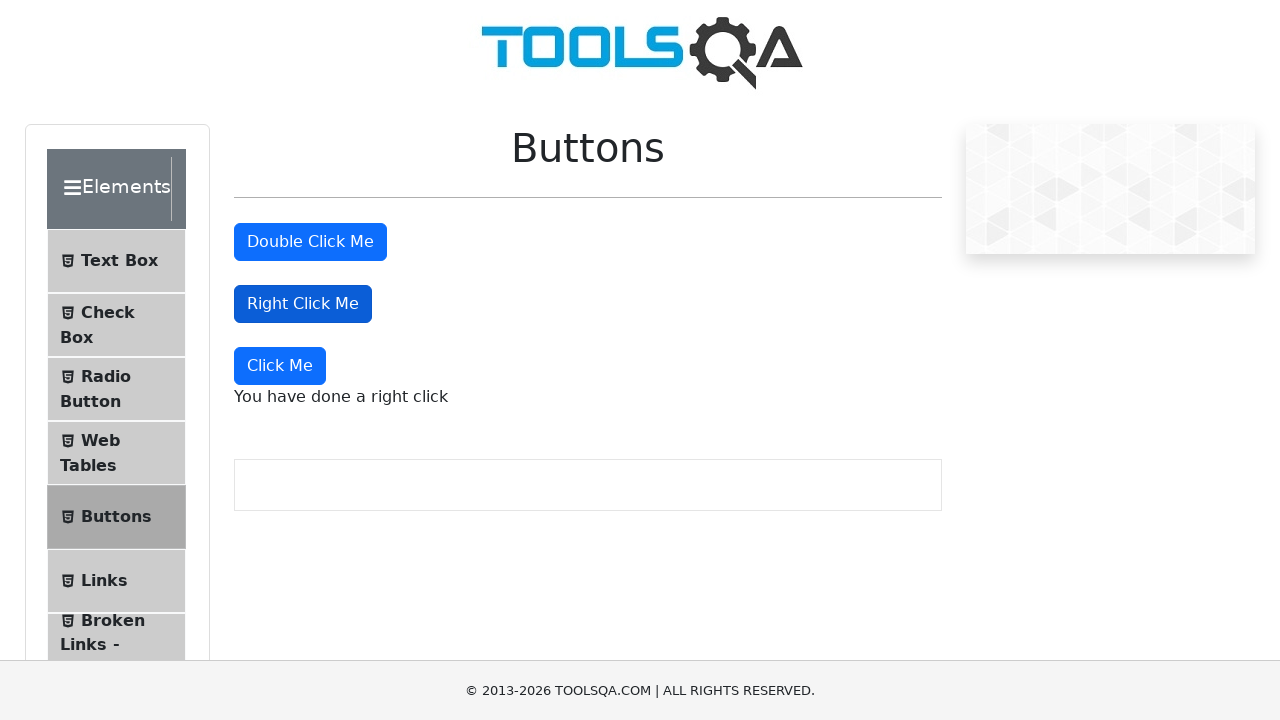